Navigates to a stock quote page on etnet.com.hk and clicks the refresh button to update the stock data display

Starting URL: http://www.etnet.com.hk/www/tc/stocks/realtime/quote.php?code=00005

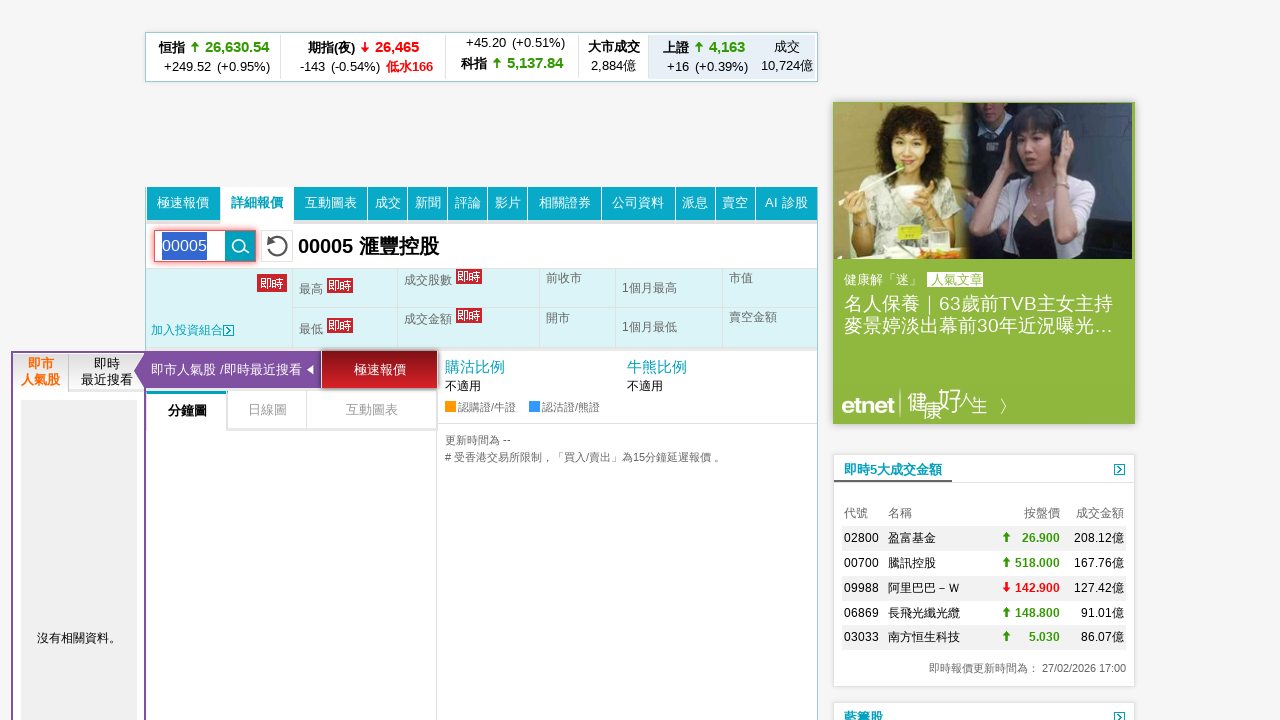

Stock detail box loaded on etnet.com.hk quote page
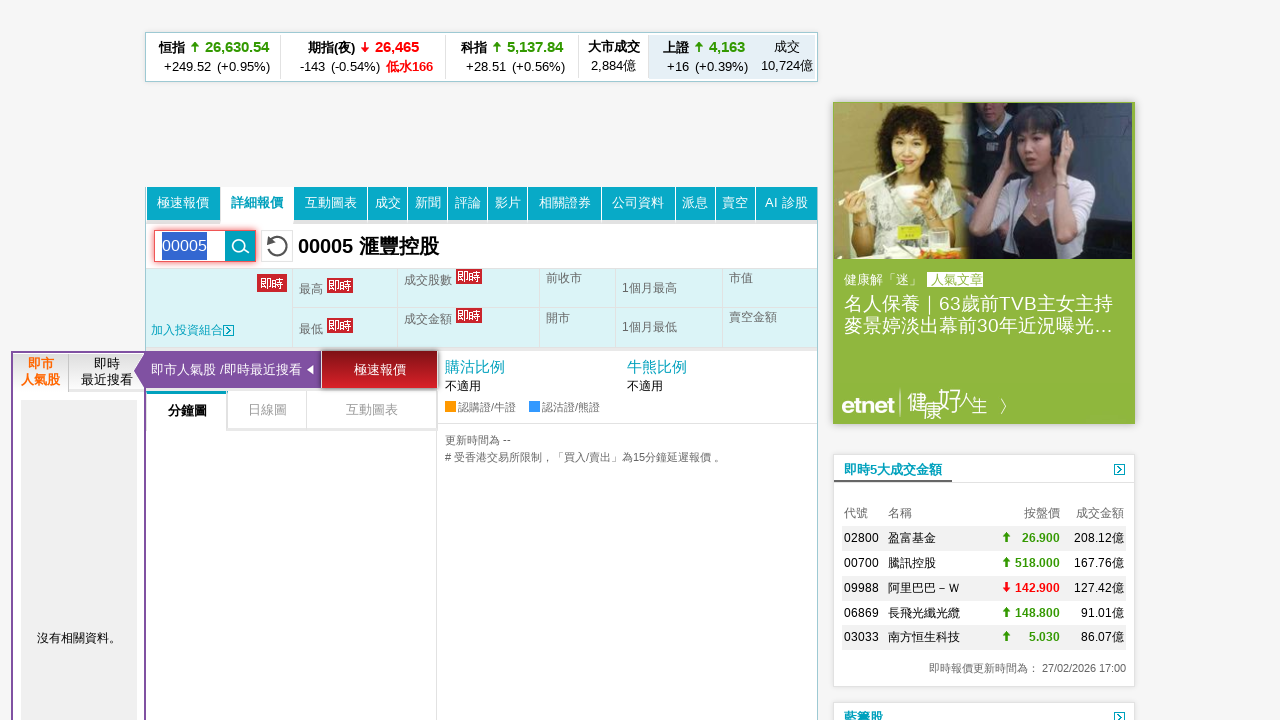

Clicked refresh button to update stock data at (277, 246) on #StkQuoteRefresh
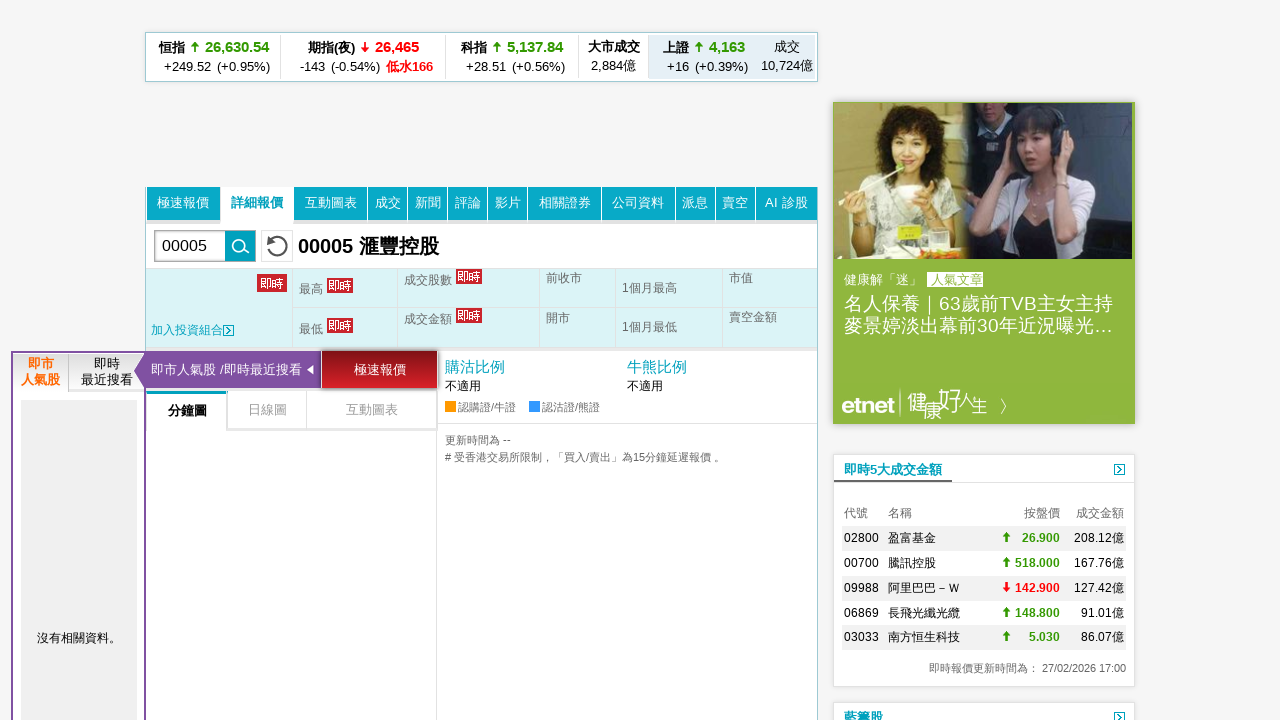

Waited 1 second for stock data to refresh
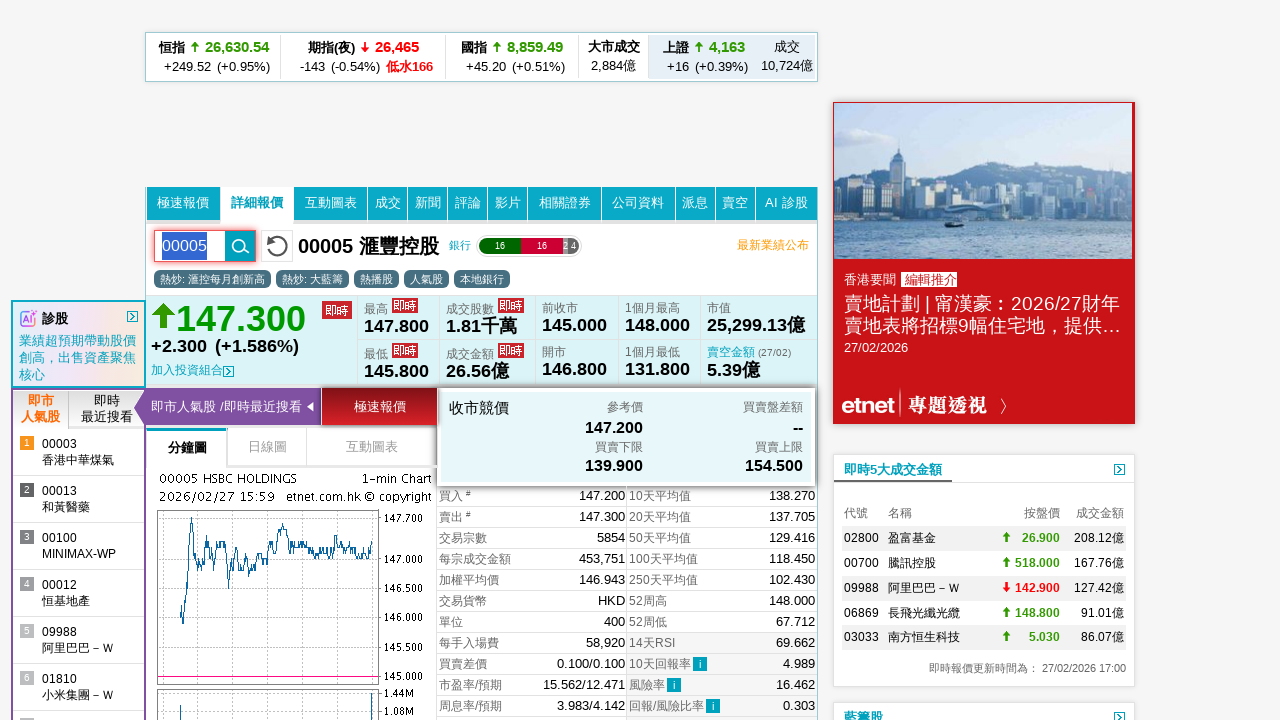

Price element is visible after refresh - stock data updated successfully
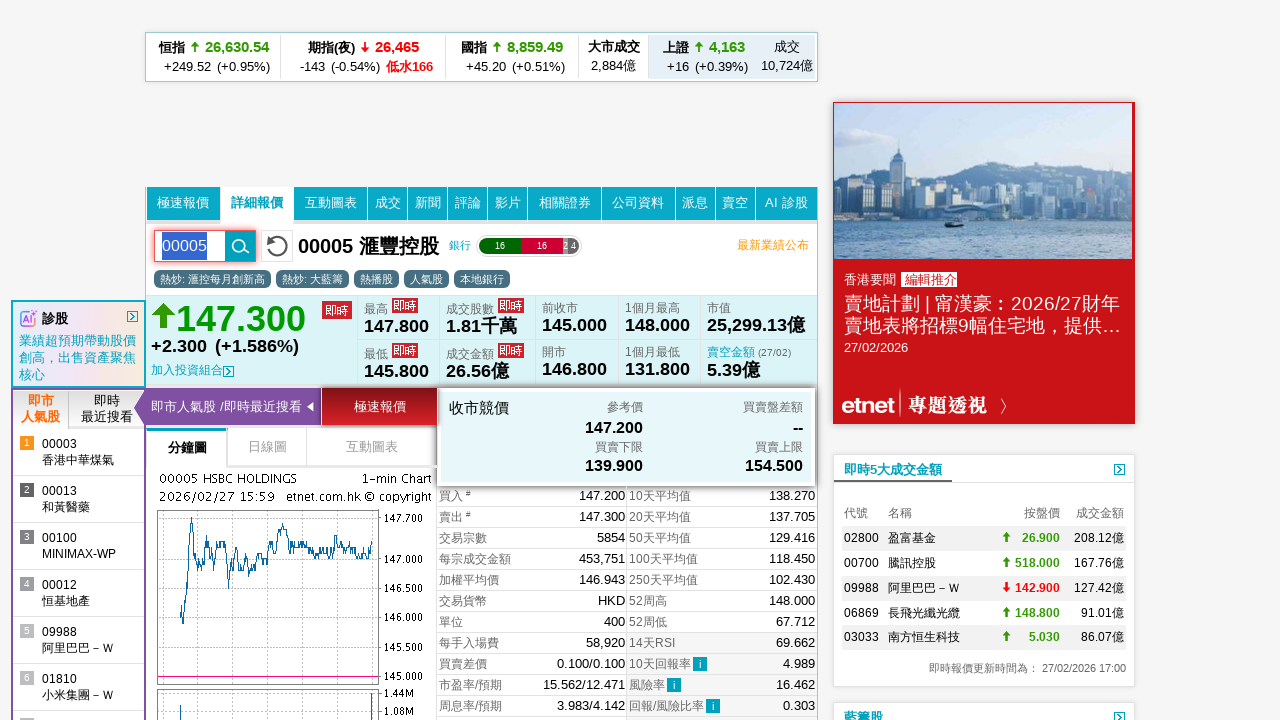

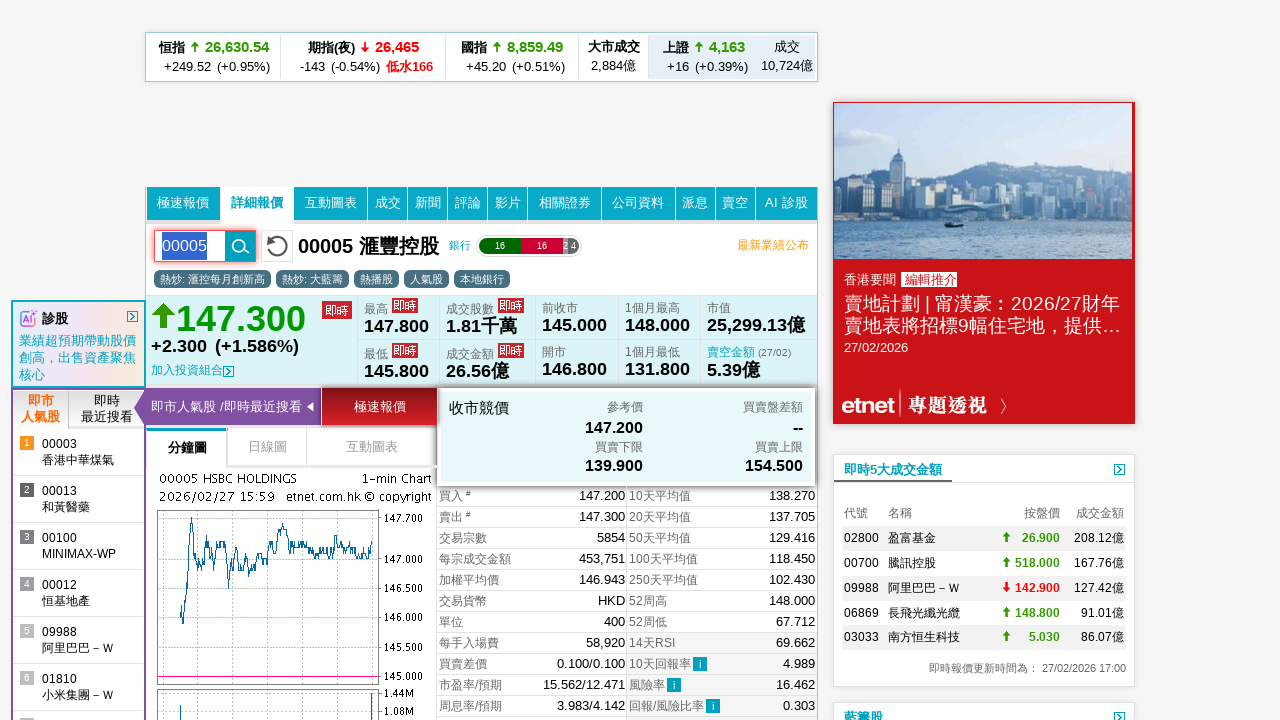